Tests drag and drop functionality by navigating from the landing page to the drag and drop page, then performing a drag and drop action between two columns (A and B).

Starting URL: https://the-internet.herokuapp.com/

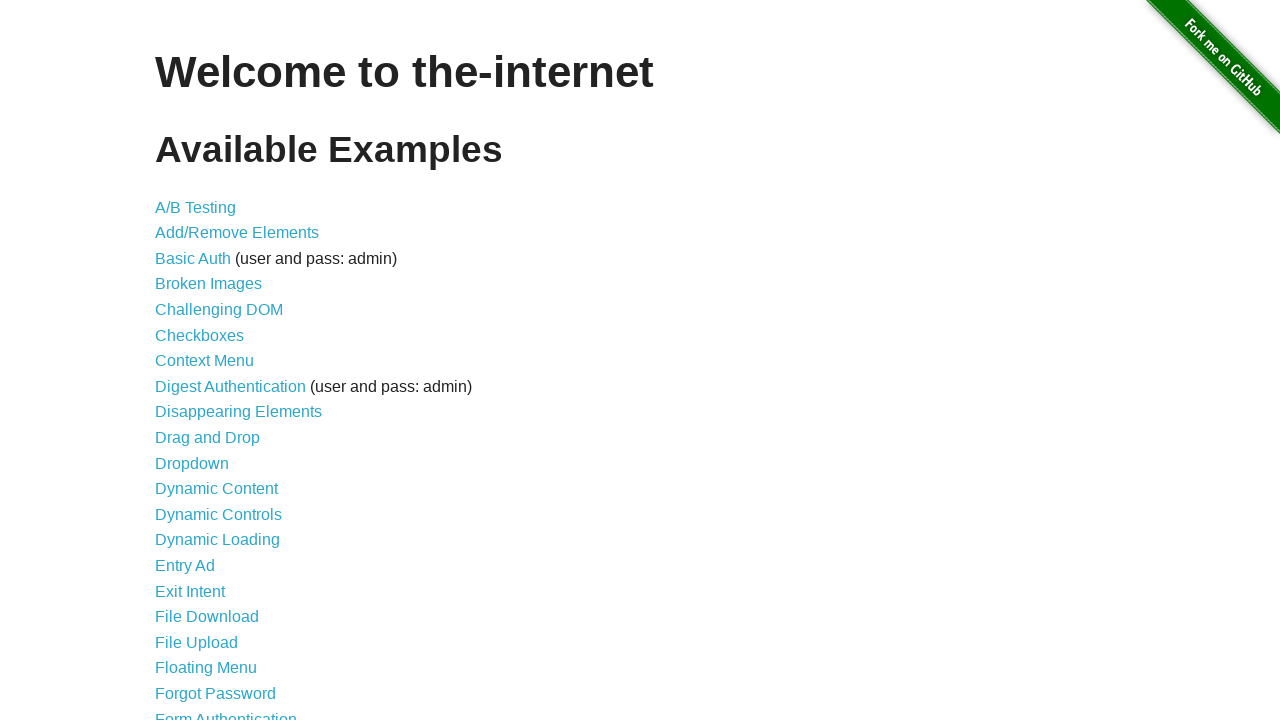

Clicked on Drag and Drop link from landing page at (208, 438) on text=Drag and Drop
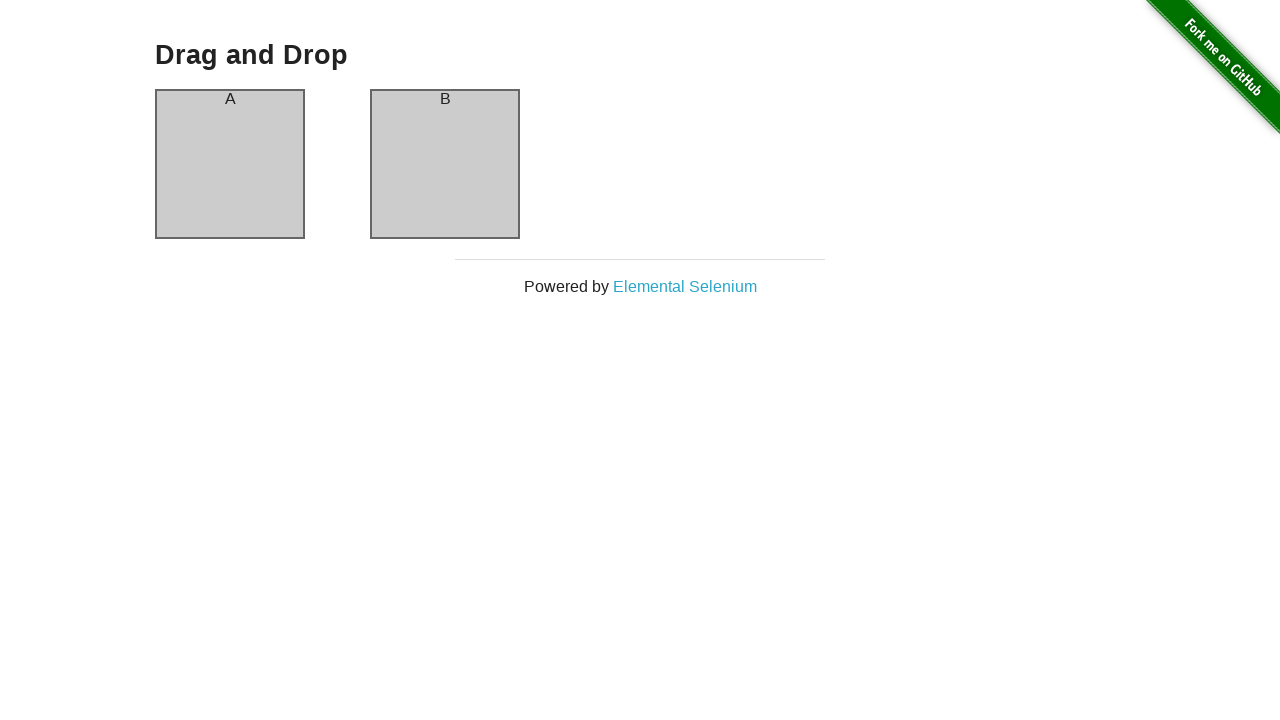

Drag and drop page loaded - column-a element is visible
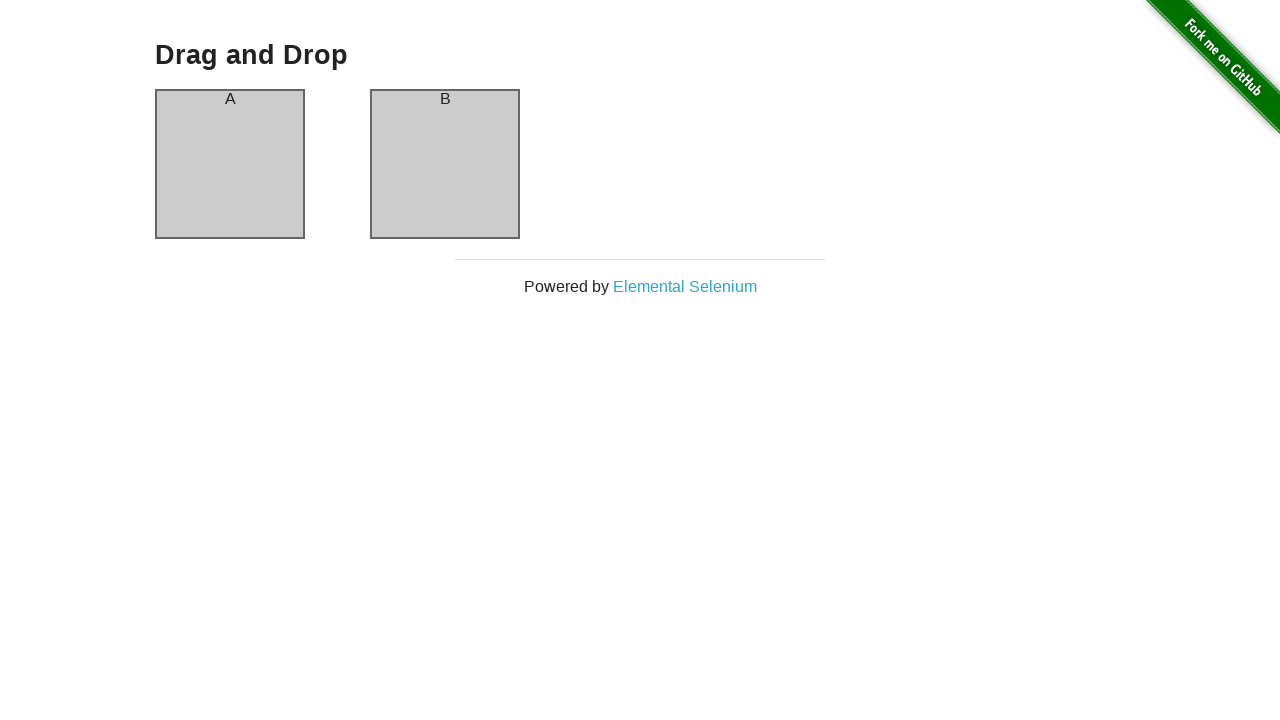

Verified URL contains 'drag_and_drop'
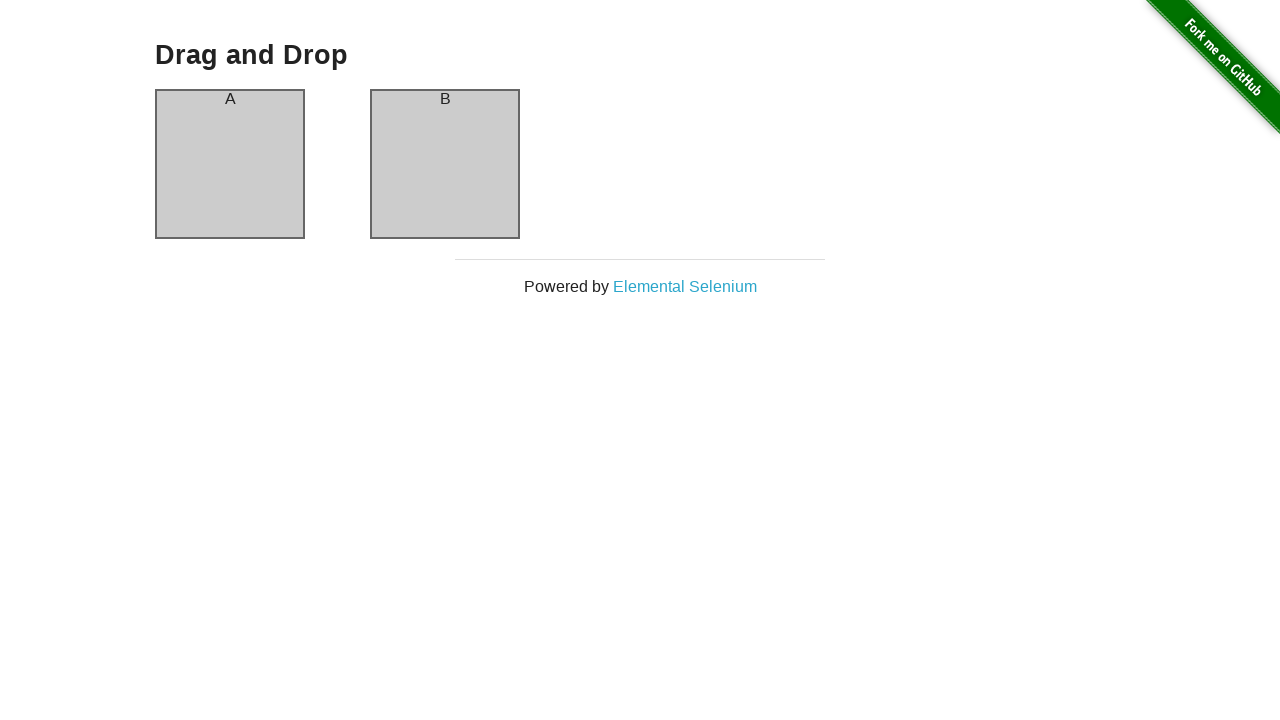

Page header (h3) is displayed
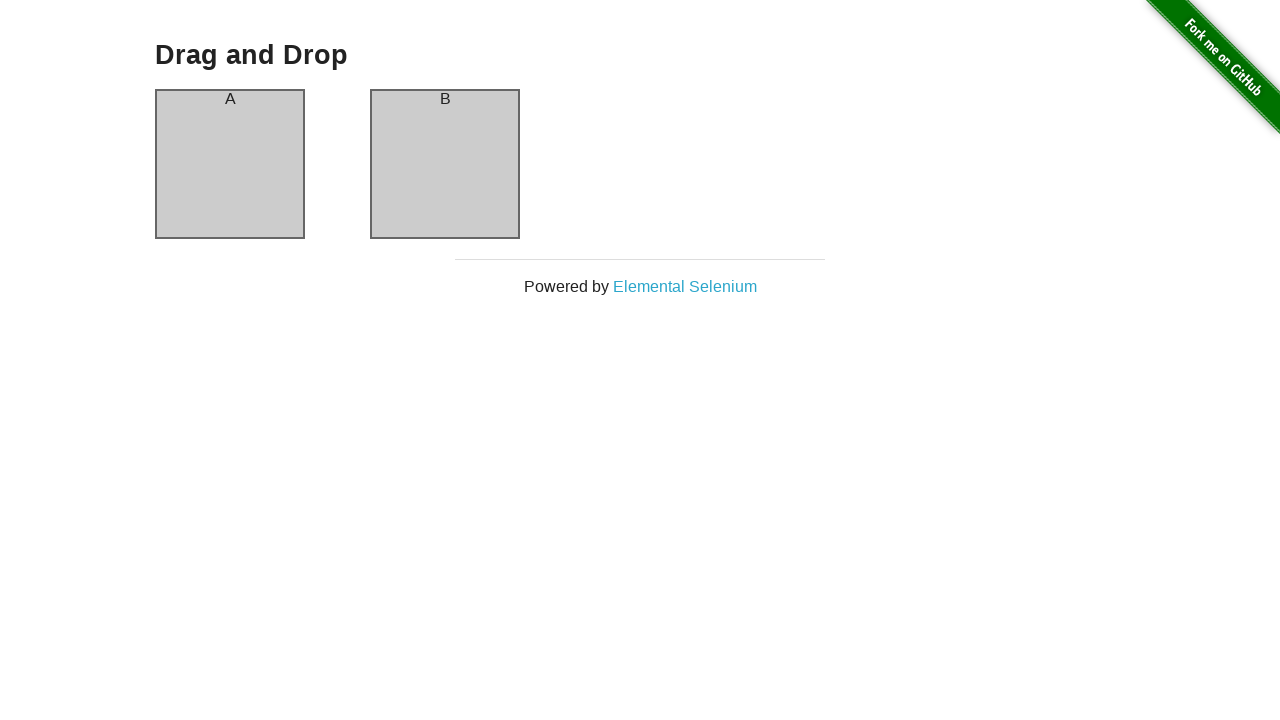

Located source element (column-a) and target element (column-b)
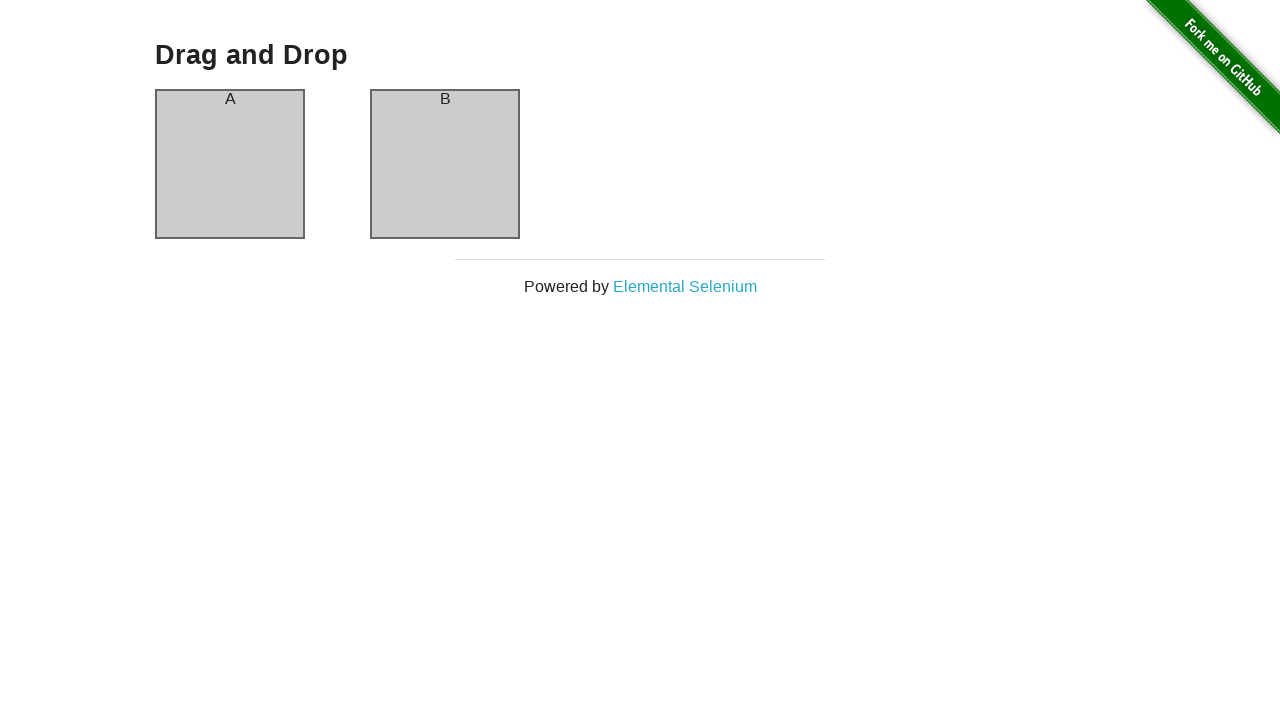

Performed drag and drop action from column-a to column-b at (445, 164)
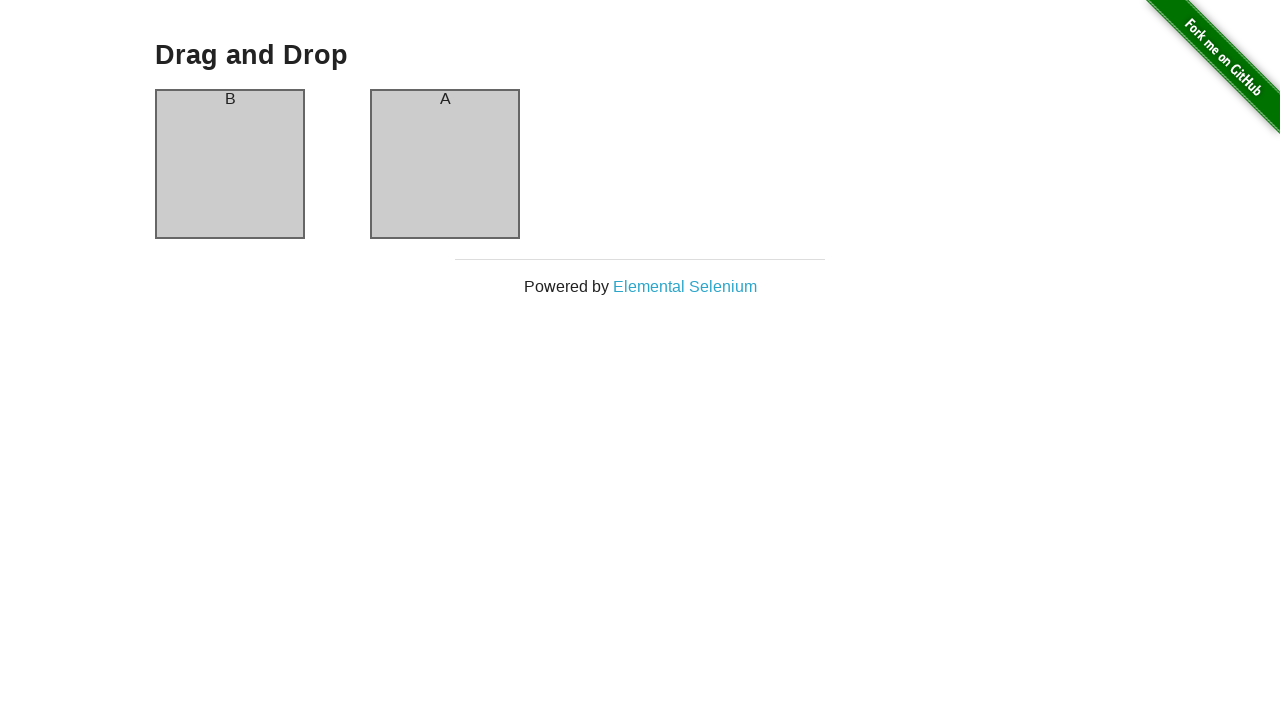

Navigated back to landing page
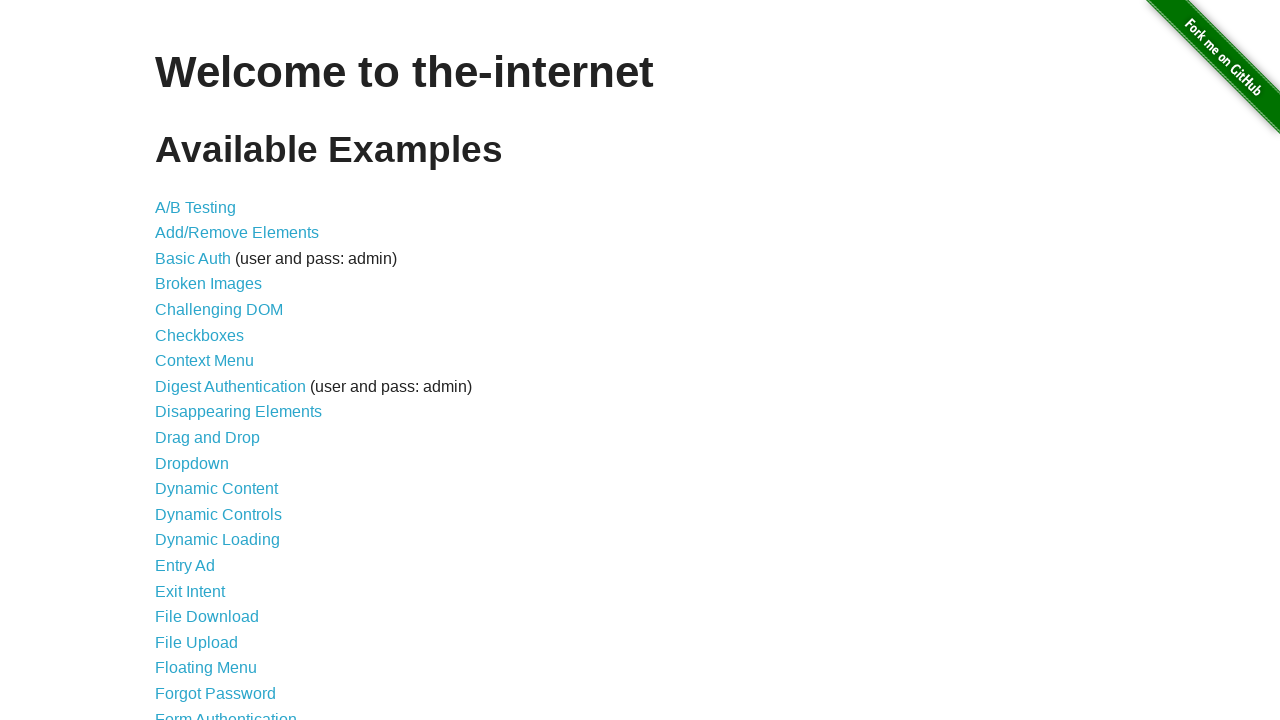

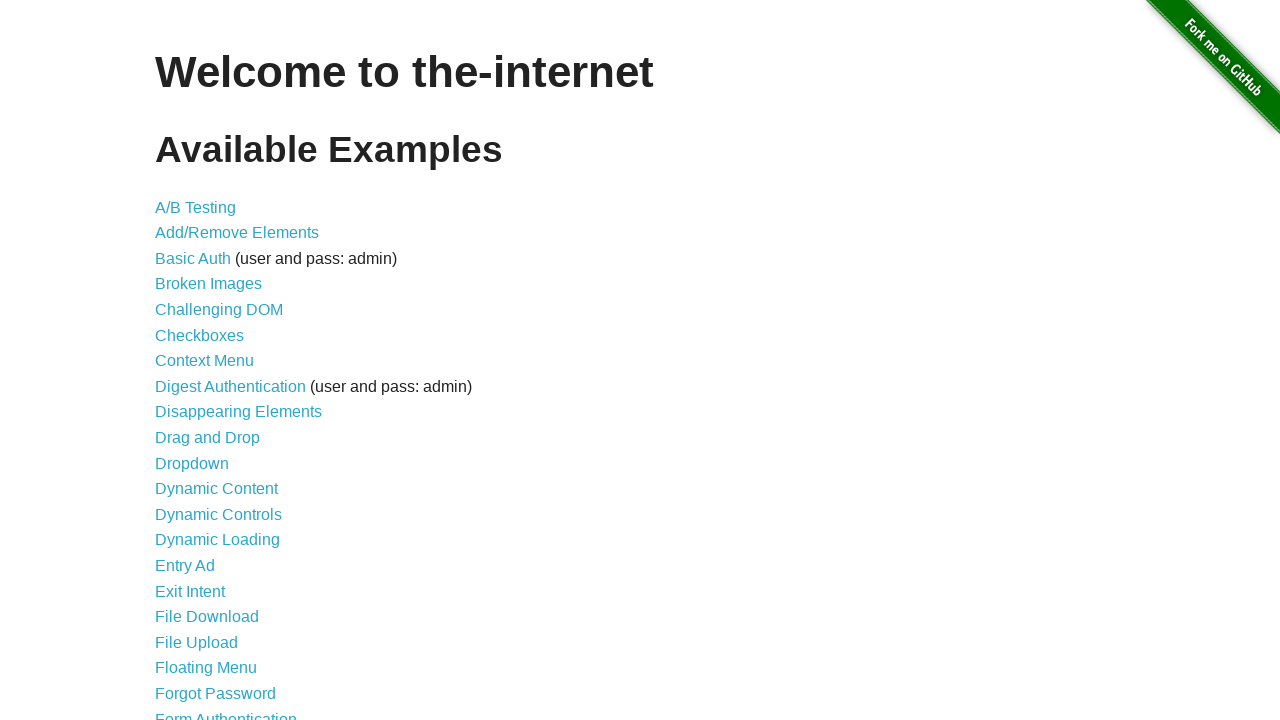